Tests a jQuery UI price range slider by dragging both the minimum and maximum slider handles to adjust the price range

Starting URL: https://www.jqueryscript.net/demo/Price-Range-Slider-jQuery-UI/

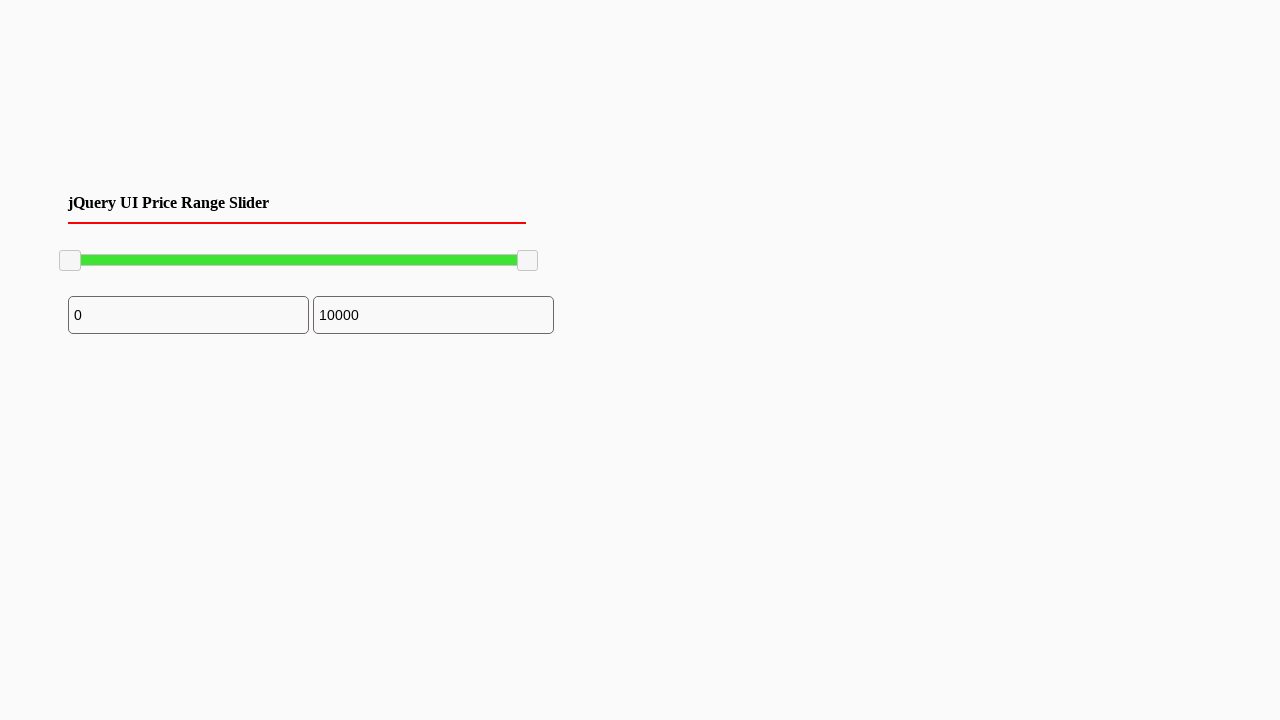

Located minimum slider handle
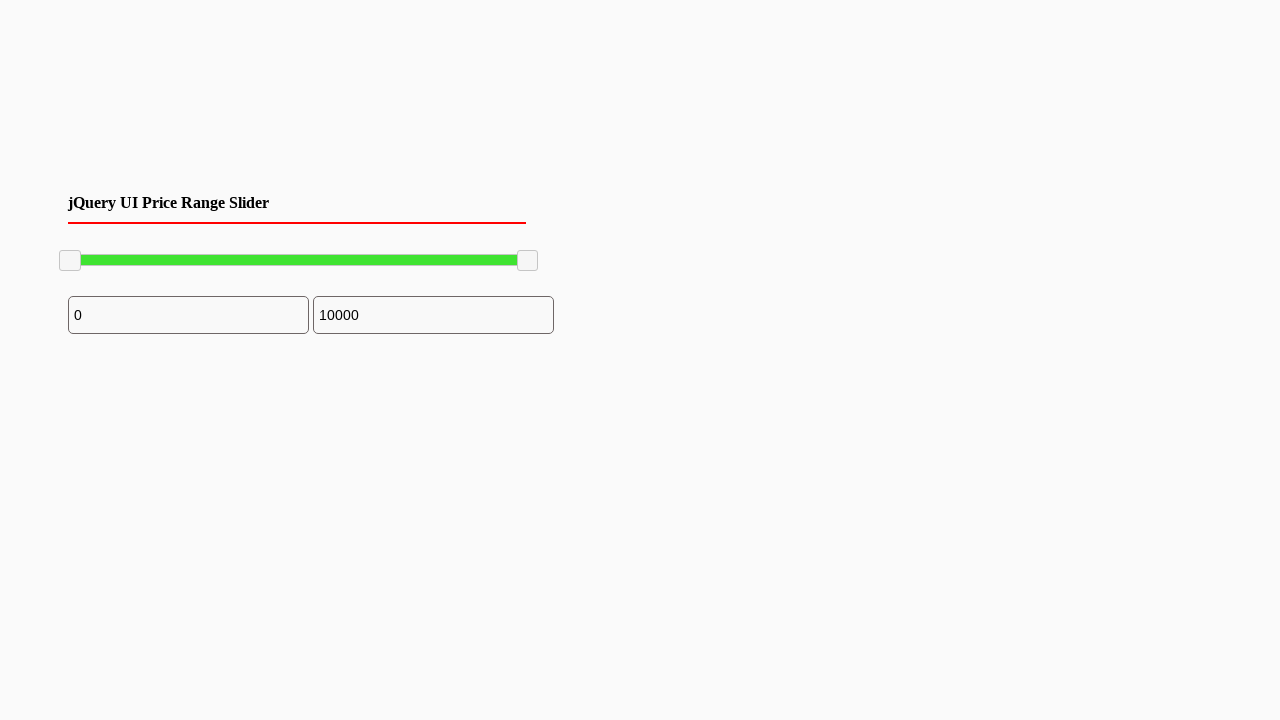

Located maximum slider handle
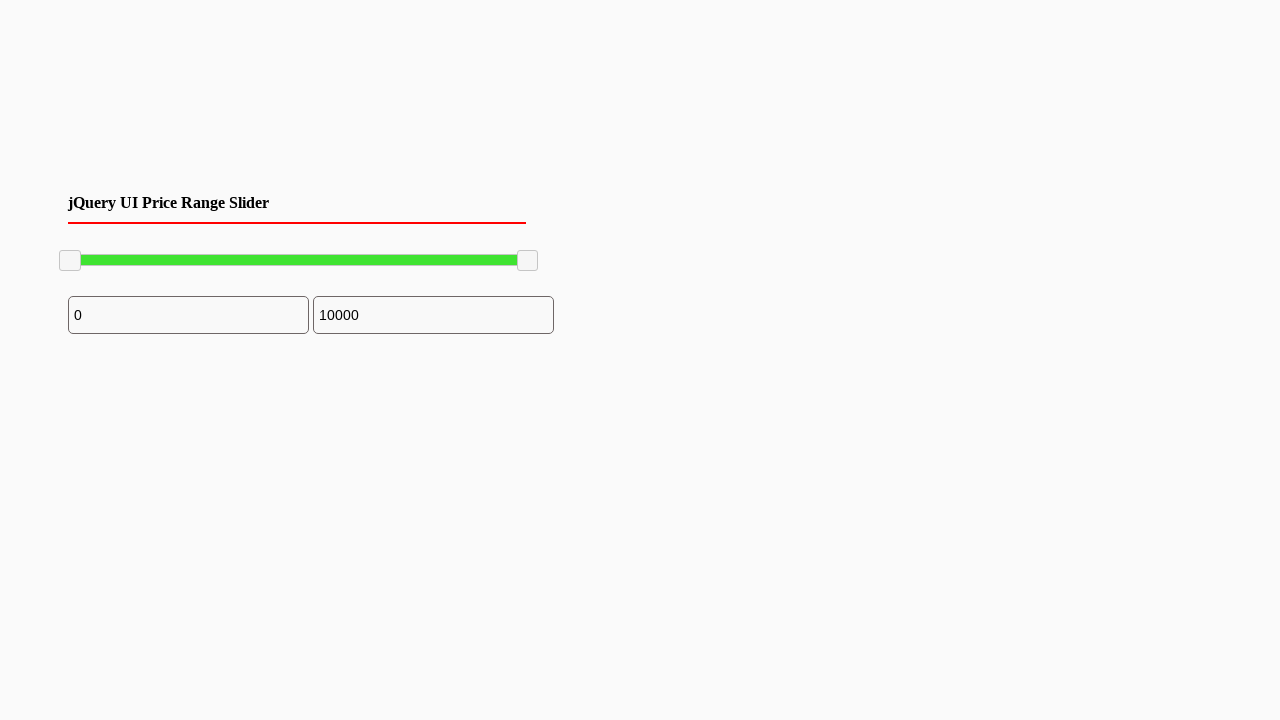

Retrieved bounding box for minimum slider
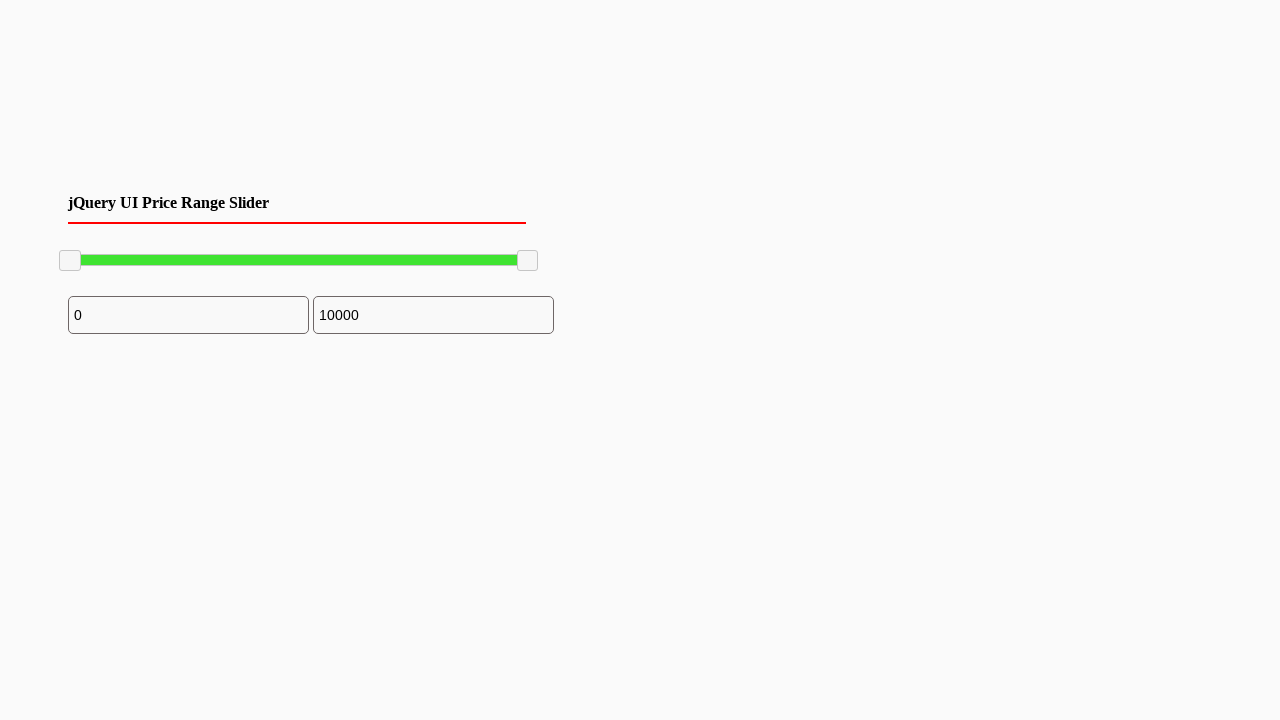

Retrieved bounding box for maximum slider
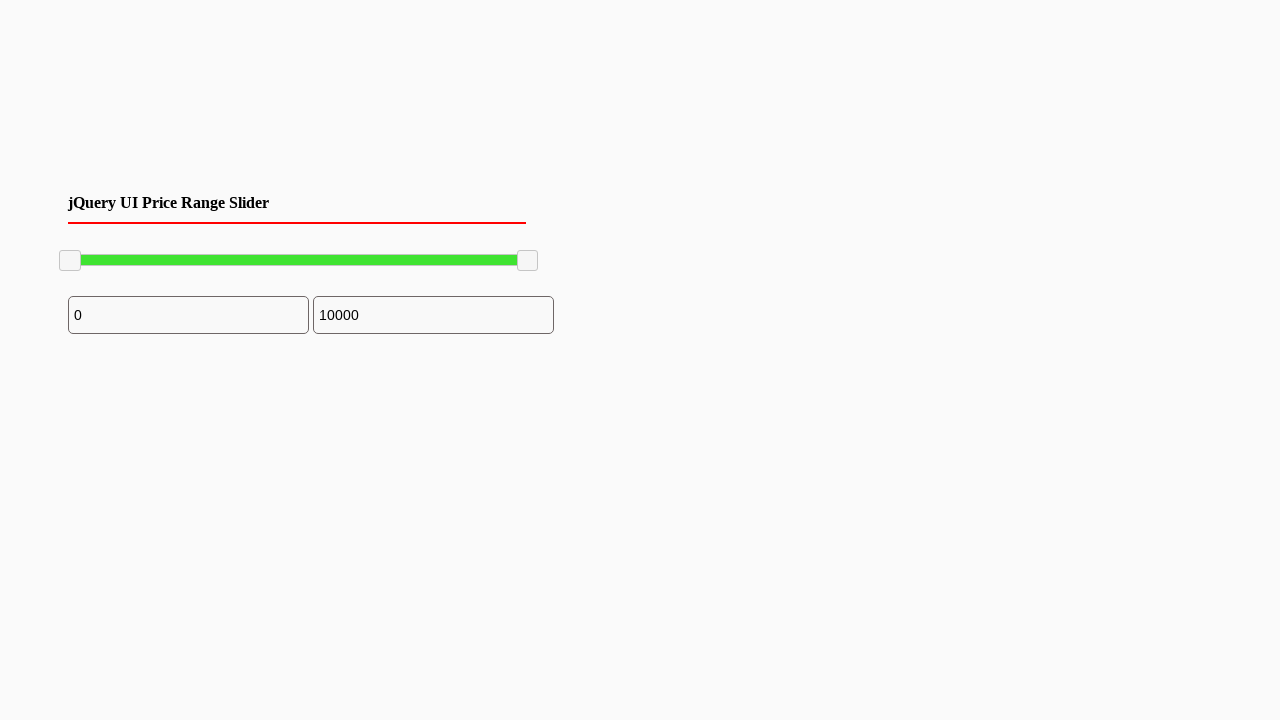

Moved mouse to minimum slider center at (70, 261)
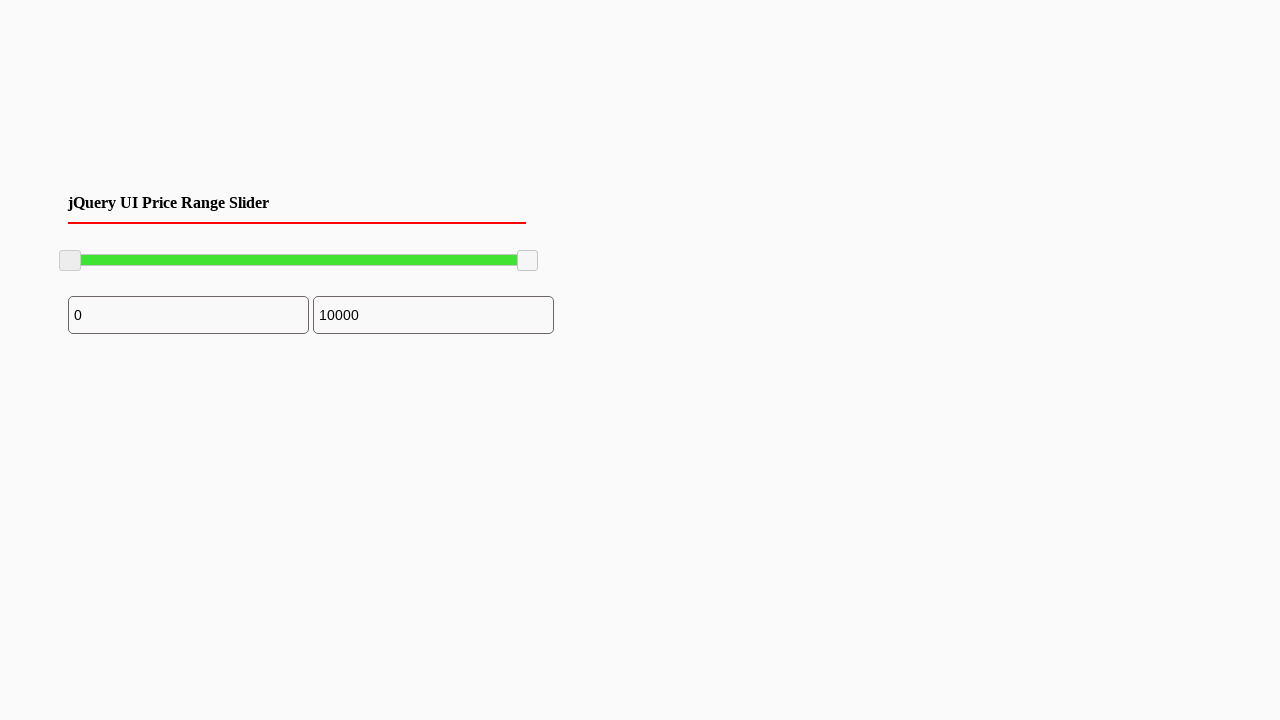

Pressed mouse button down on minimum slider at (70, 261)
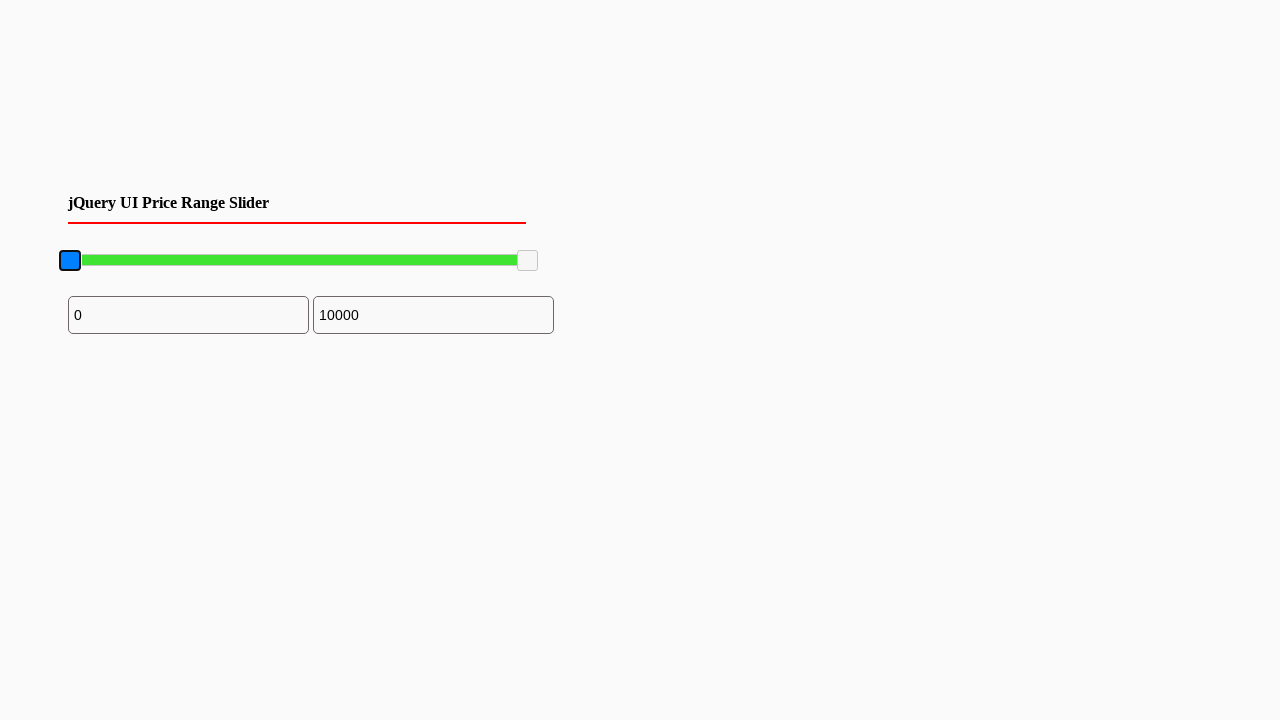

Dragged minimum slider 100 pixels to the right at (170, 261)
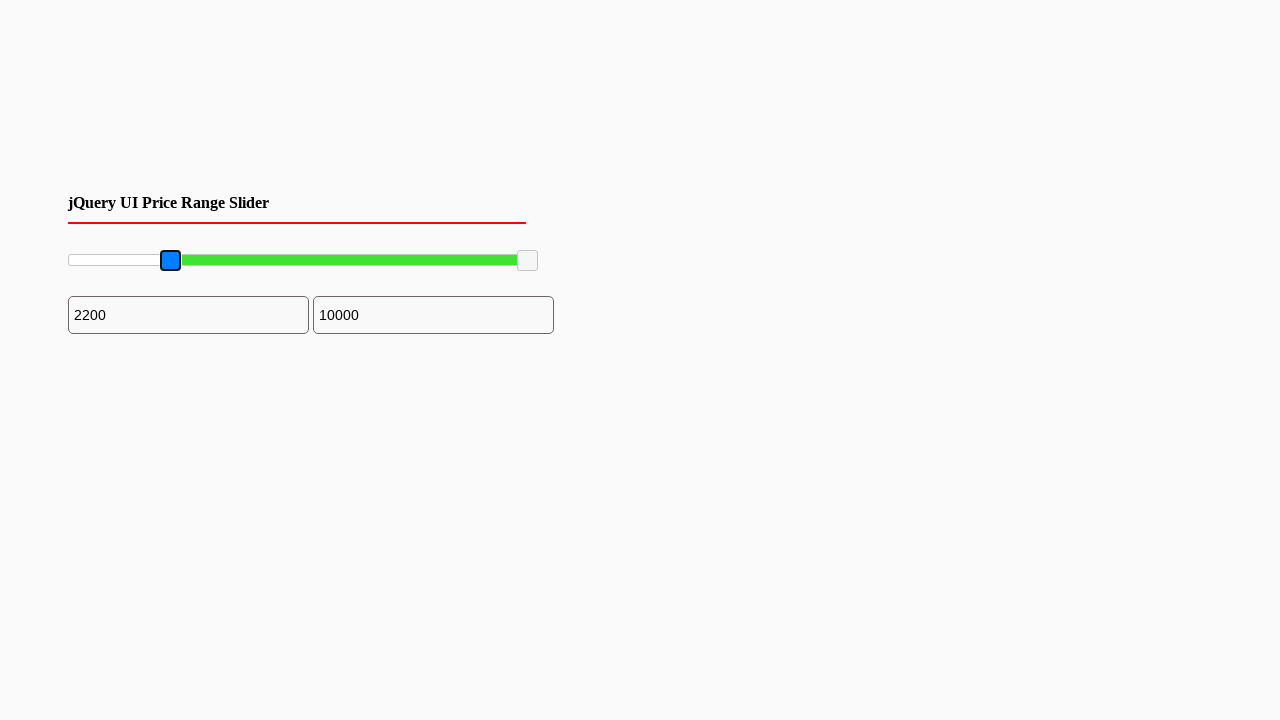

Released mouse button on minimum slider at (170, 261)
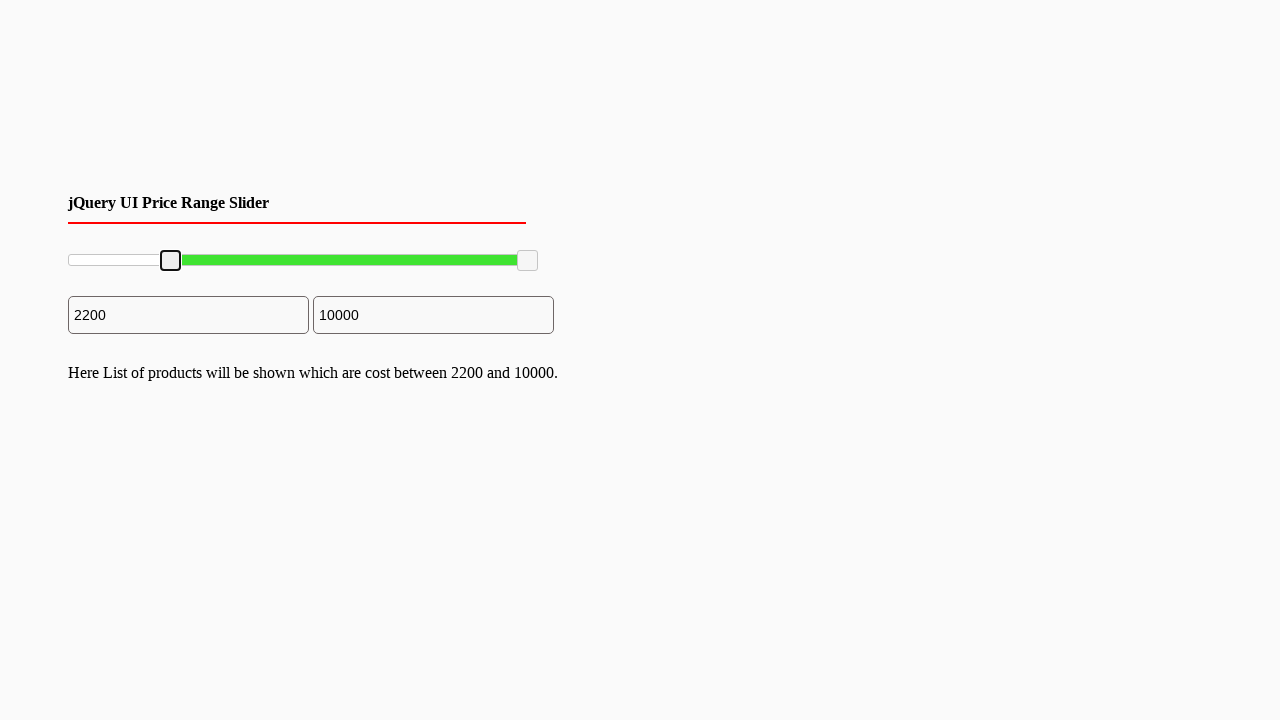

Moved mouse to maximum slider center at (528, 261)
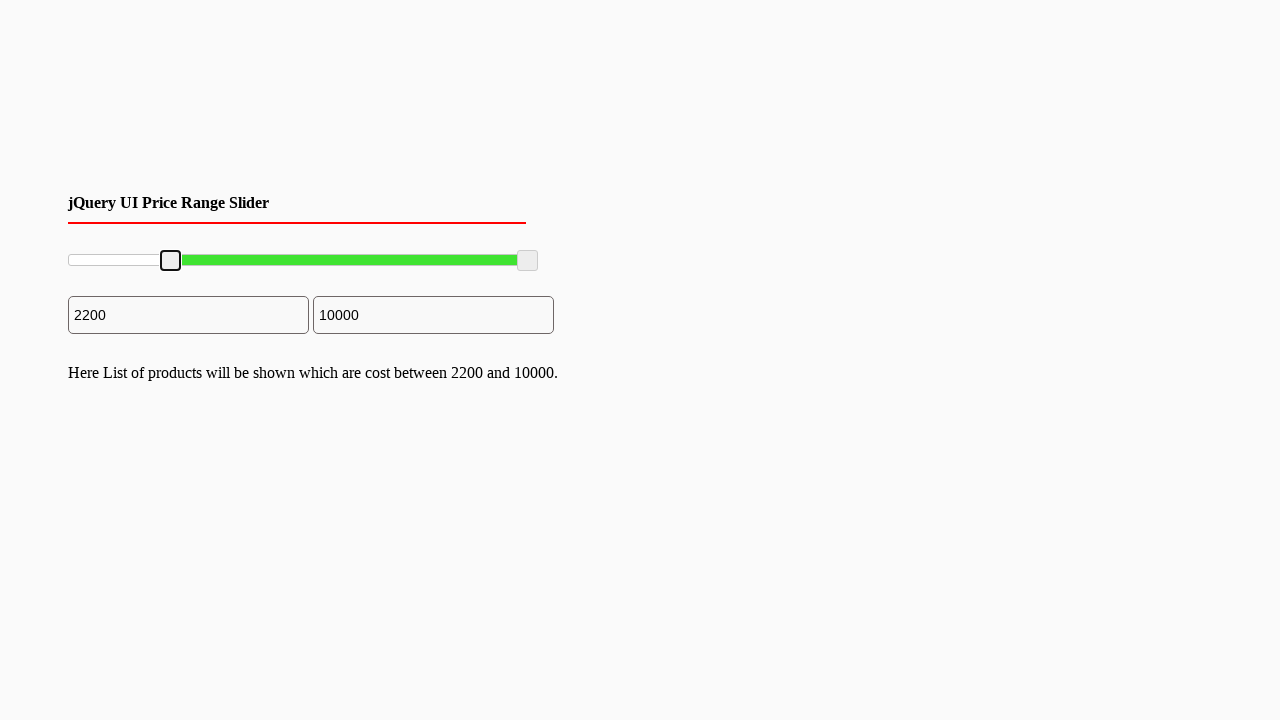

Pressed mouse button down on maximum slider at (528, 261)
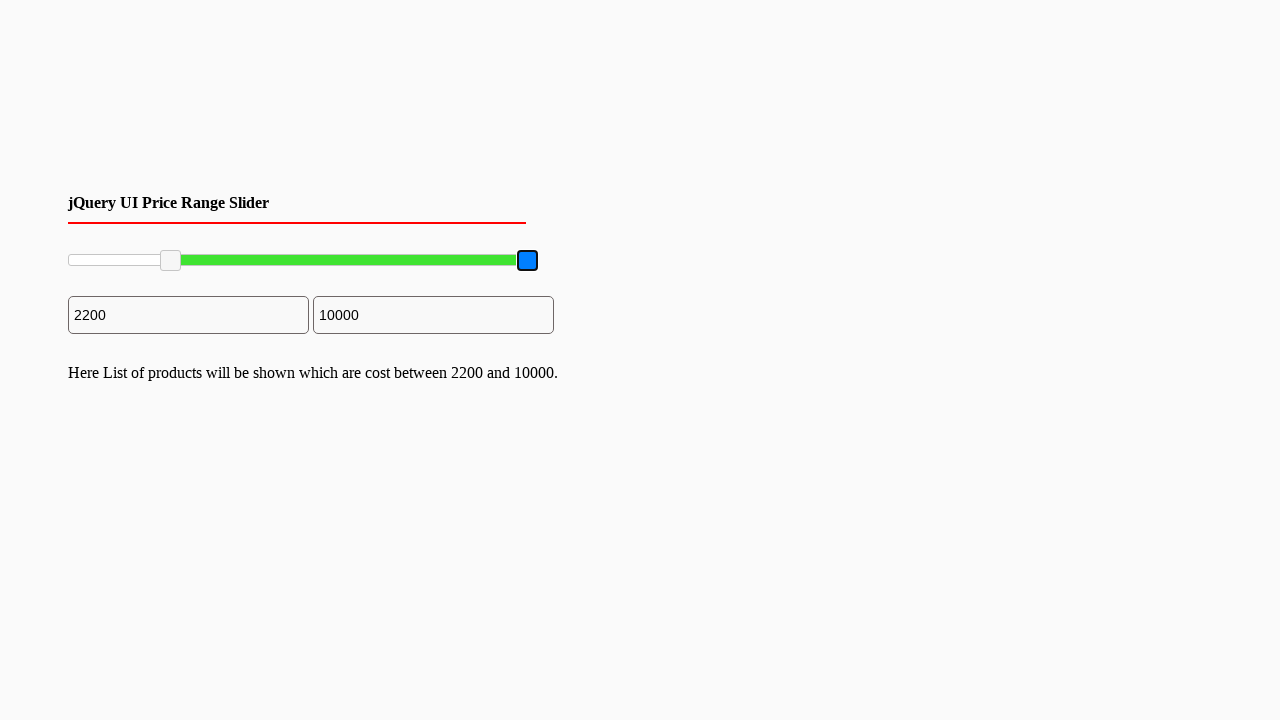

Dragged maximum slider 100 pixels to the left at (428, 261)
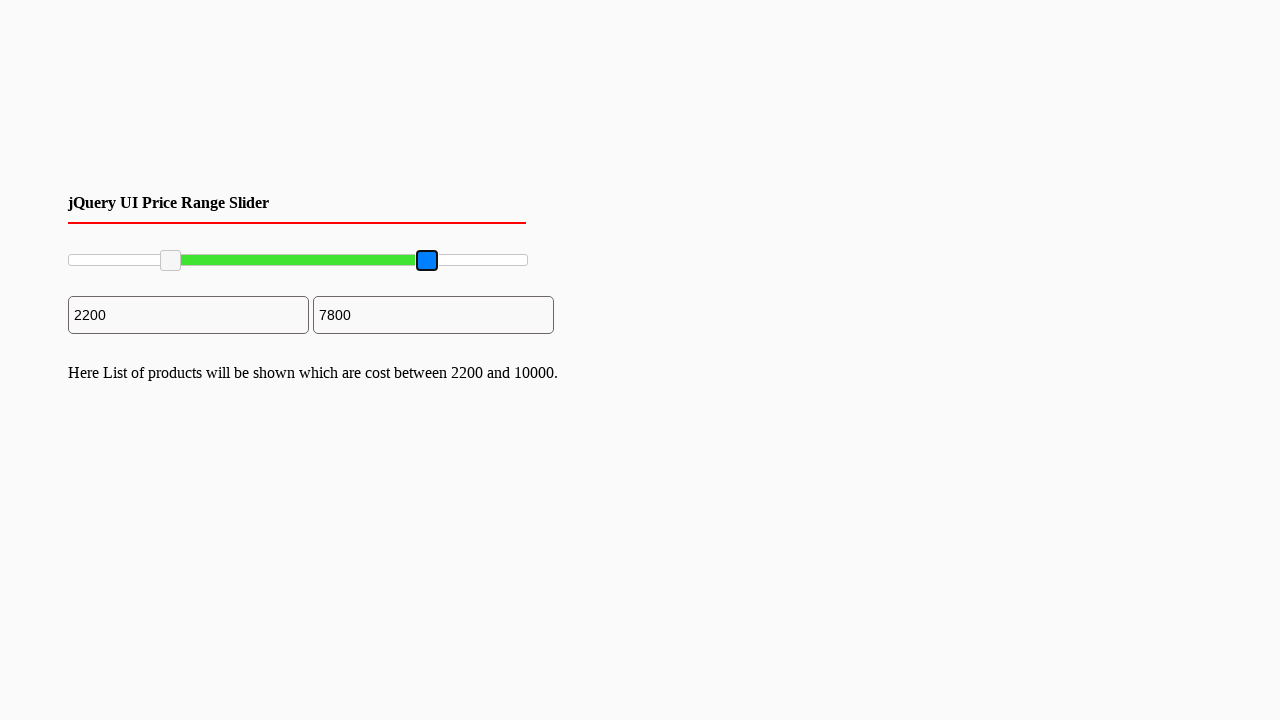

Released mouse button on maximum slider at (428, 261)
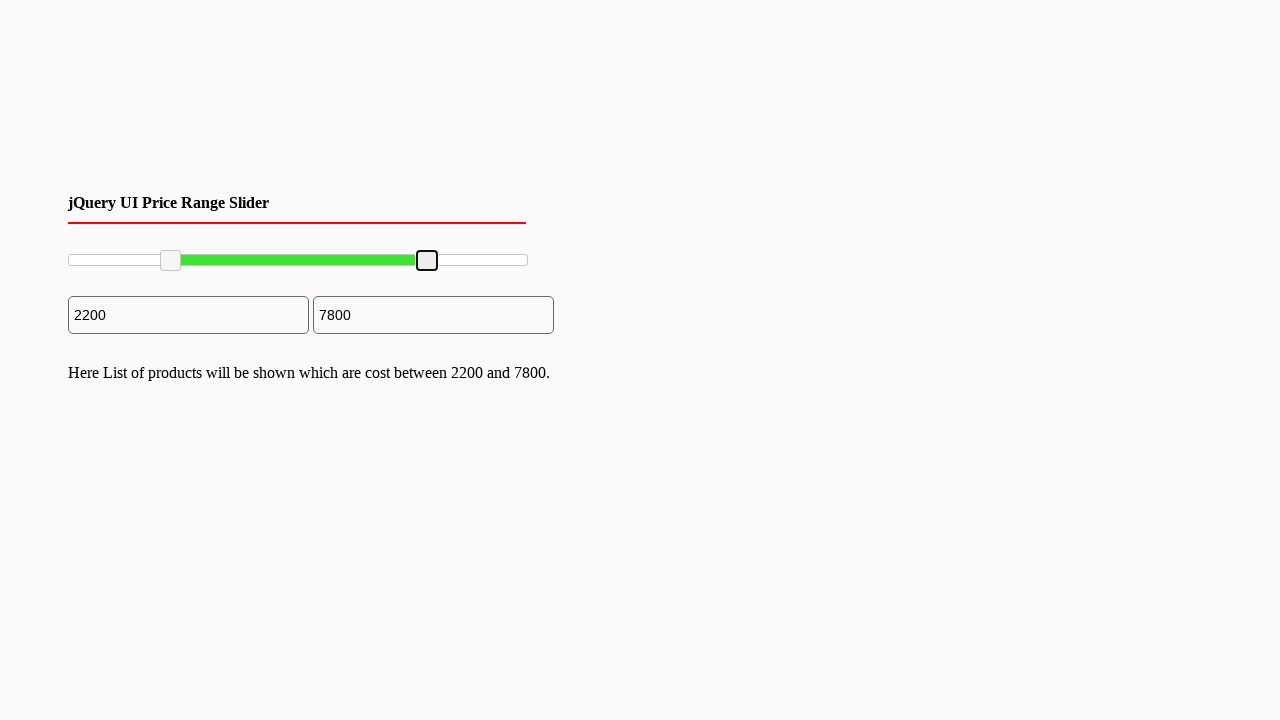

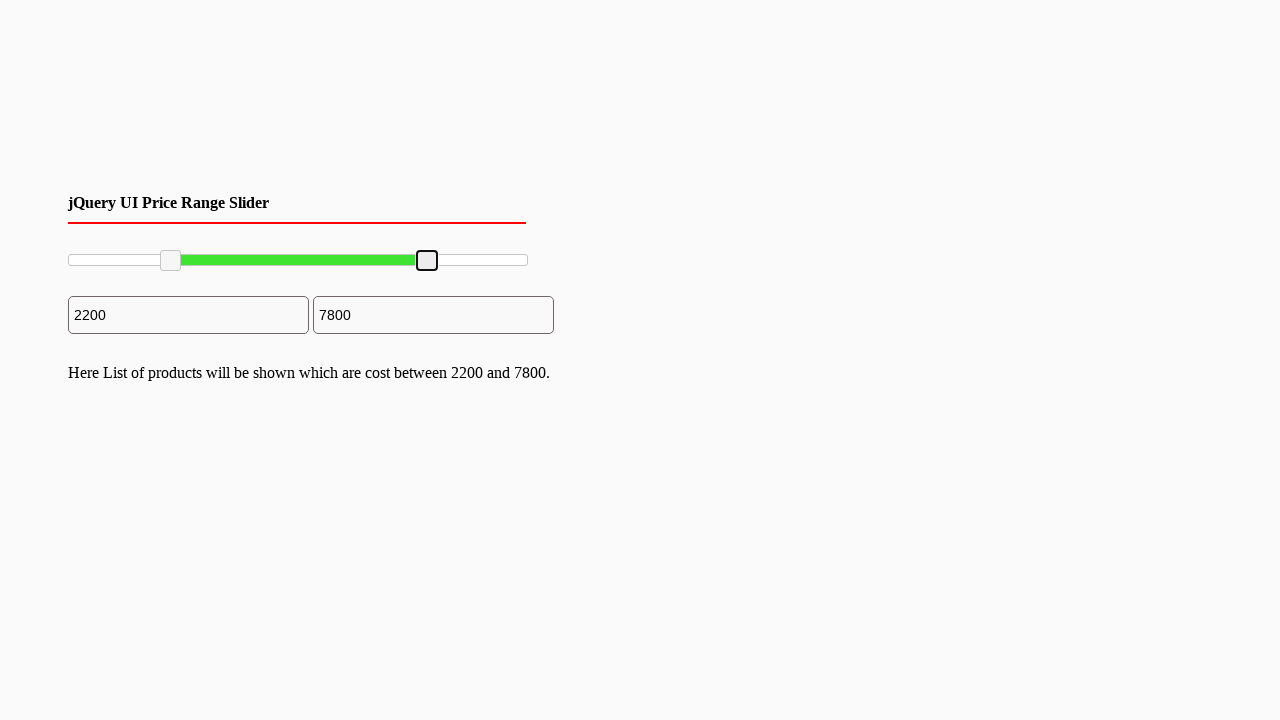